Tests AJAX functionality by clicking a button and waiting for dynamically loaded content to appear

Starting URL: http://uitestingplayground.com/ajax

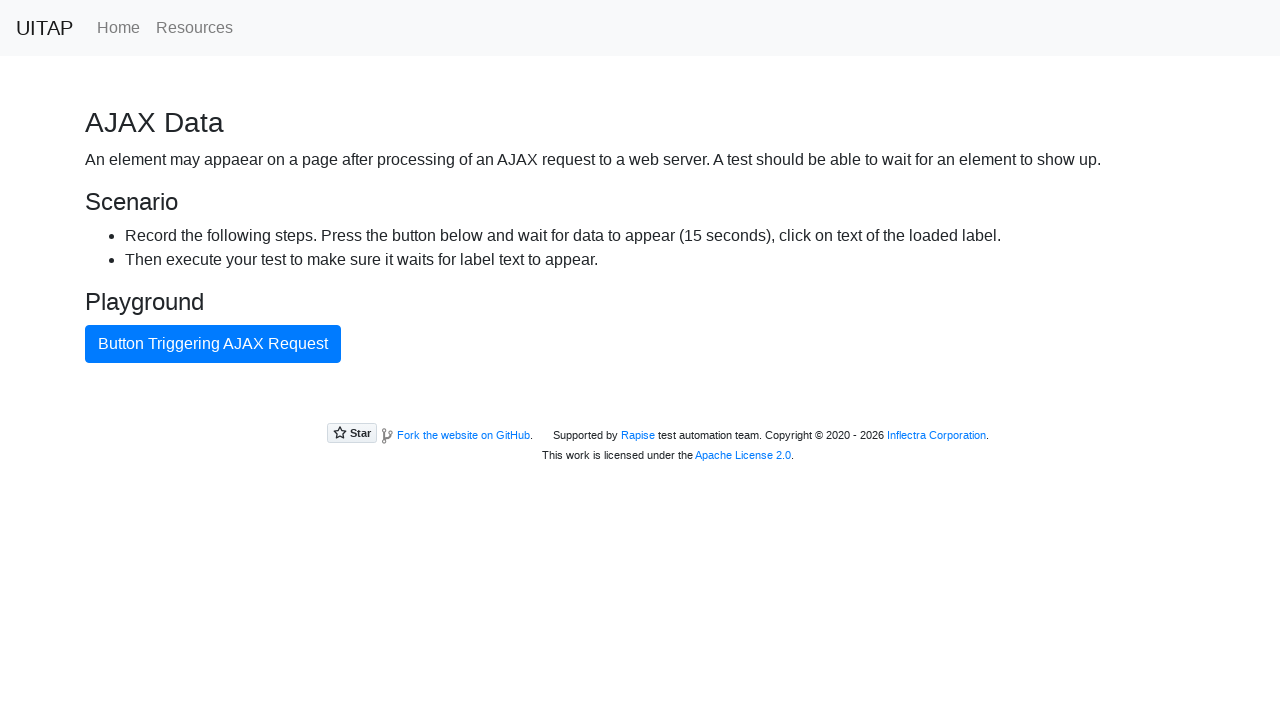

Clicked AJAX button to trigger dynamic content loading at (213, 344) on button#ajaxButton
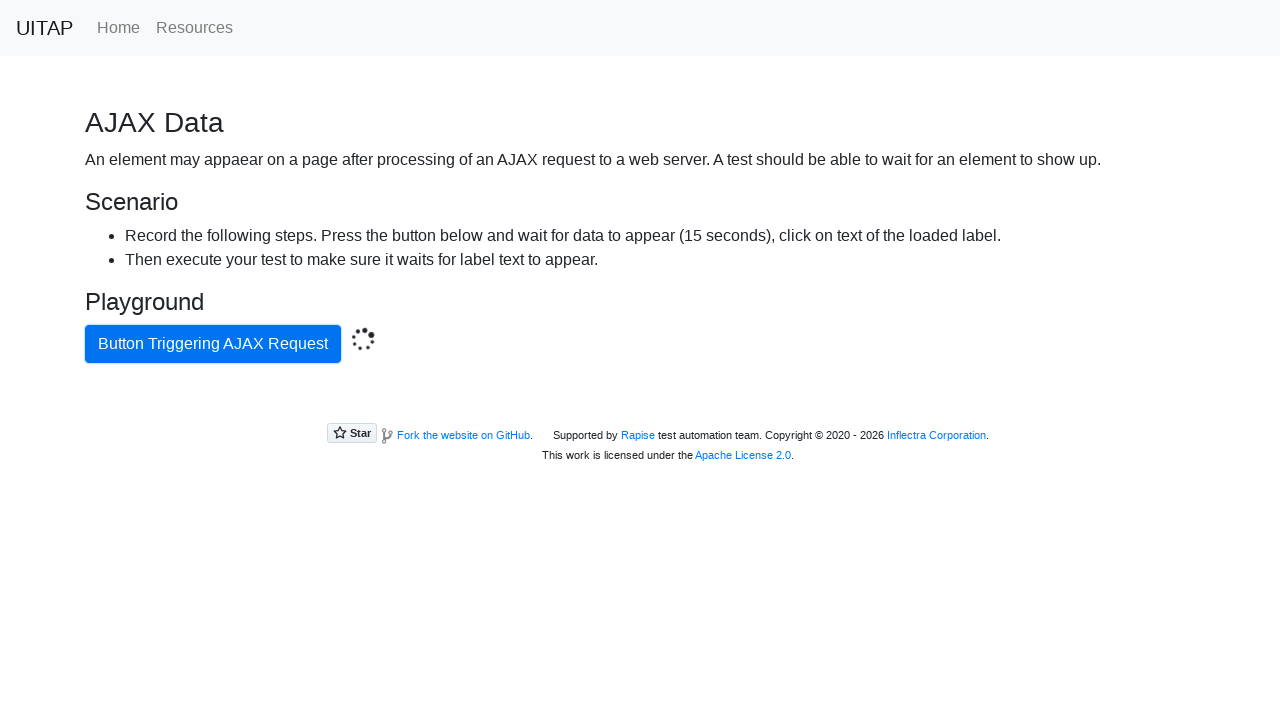

Successfully loaded AJAX content - success message appeared
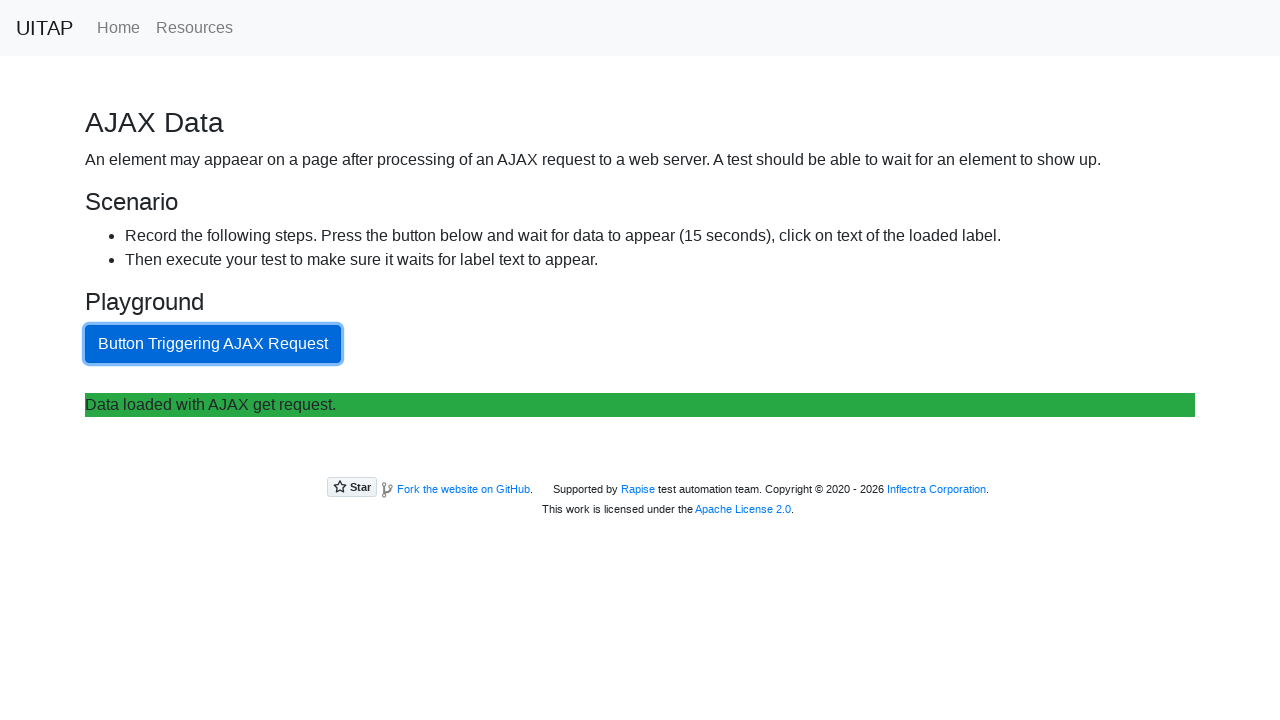

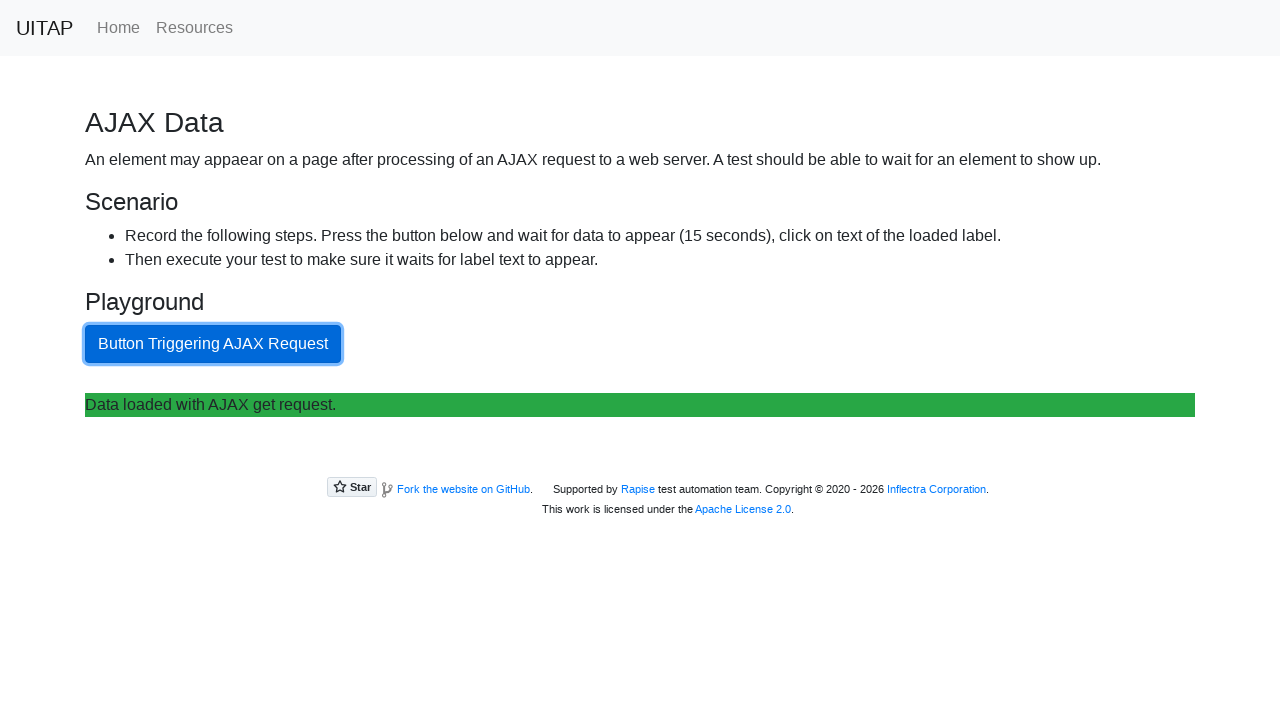